Tests a math quiz page by reading a value, calculating a mathematical formula (log of absolute value of 12*sin(x)), entering the result, checking required checkboxes and radio buttons, and submitting the form.

Starting URL: http://suninjuly.github.io/math.html

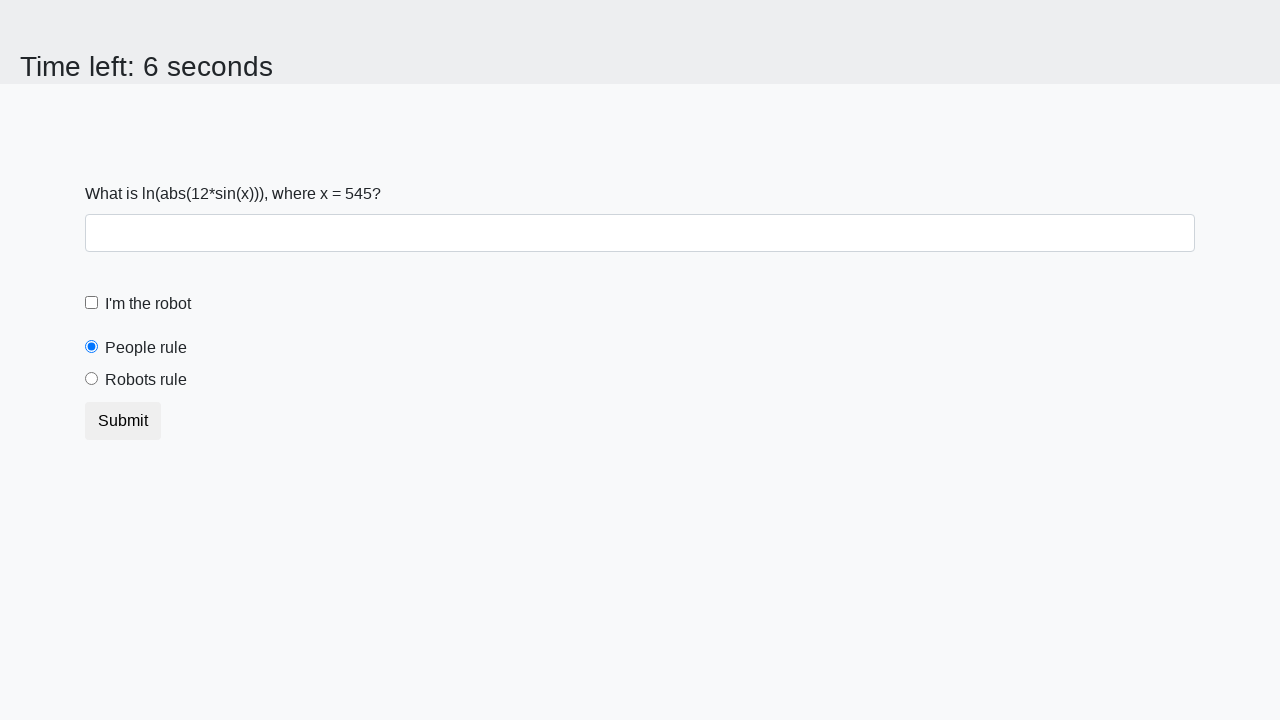

Located the x value input element
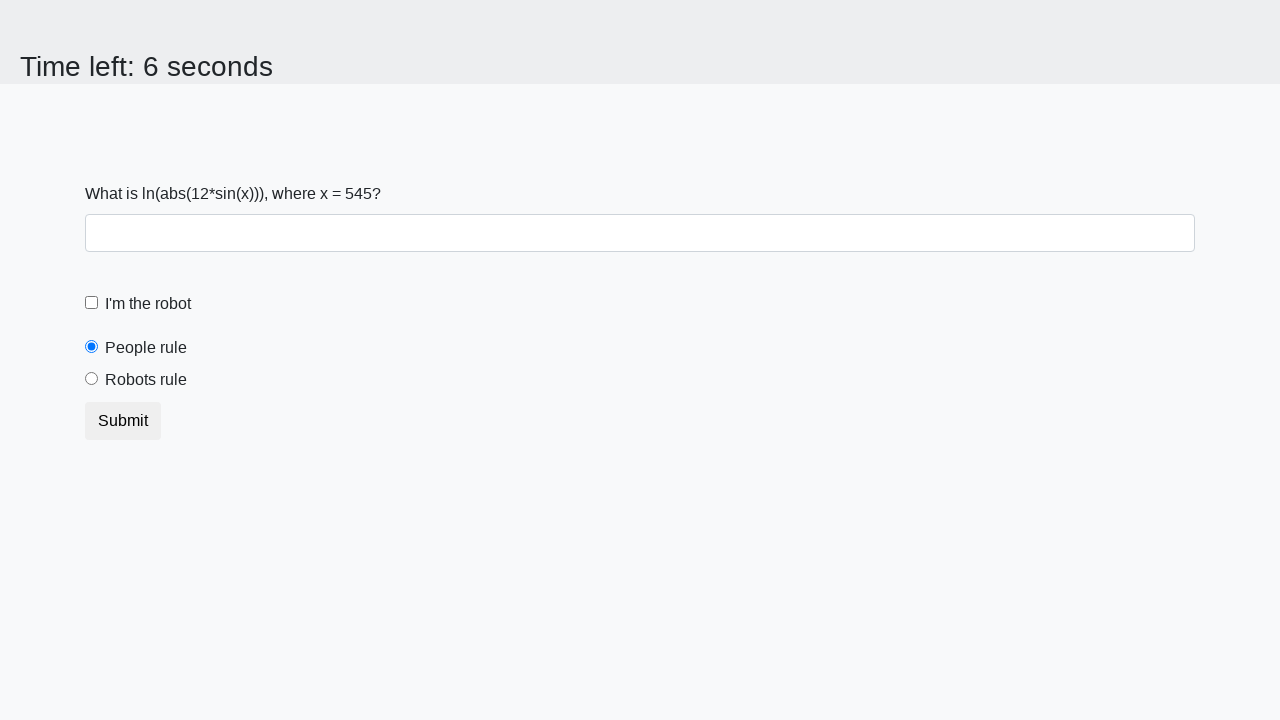

Retrieved x value from page
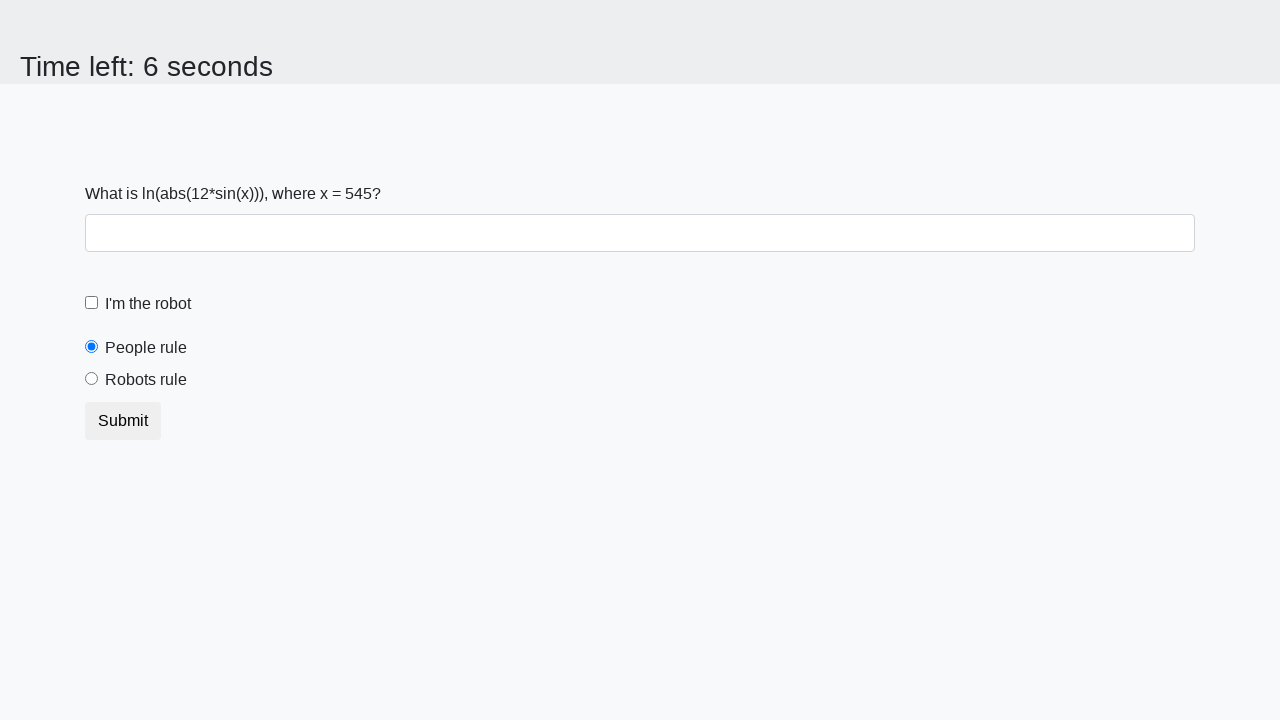

Calculated formula result: log(|12*sin(545)|) = 2.482705506052213
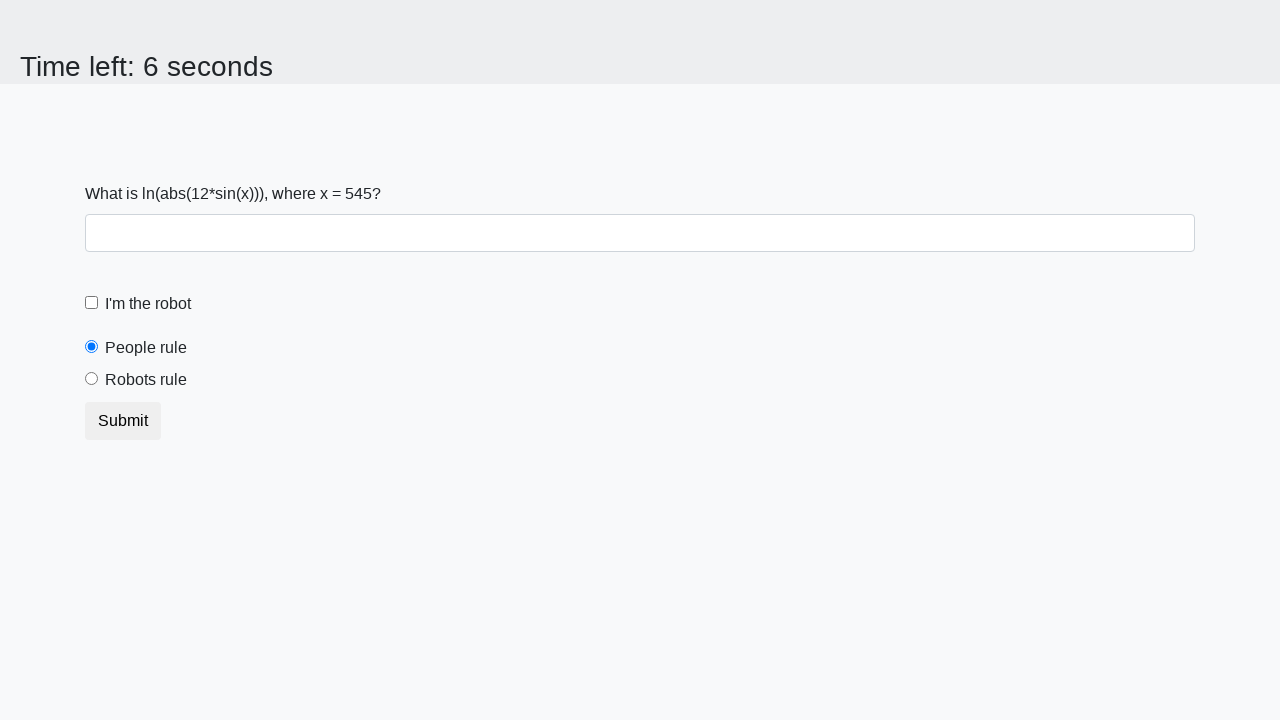

Filled answer field with calculated value on #answer
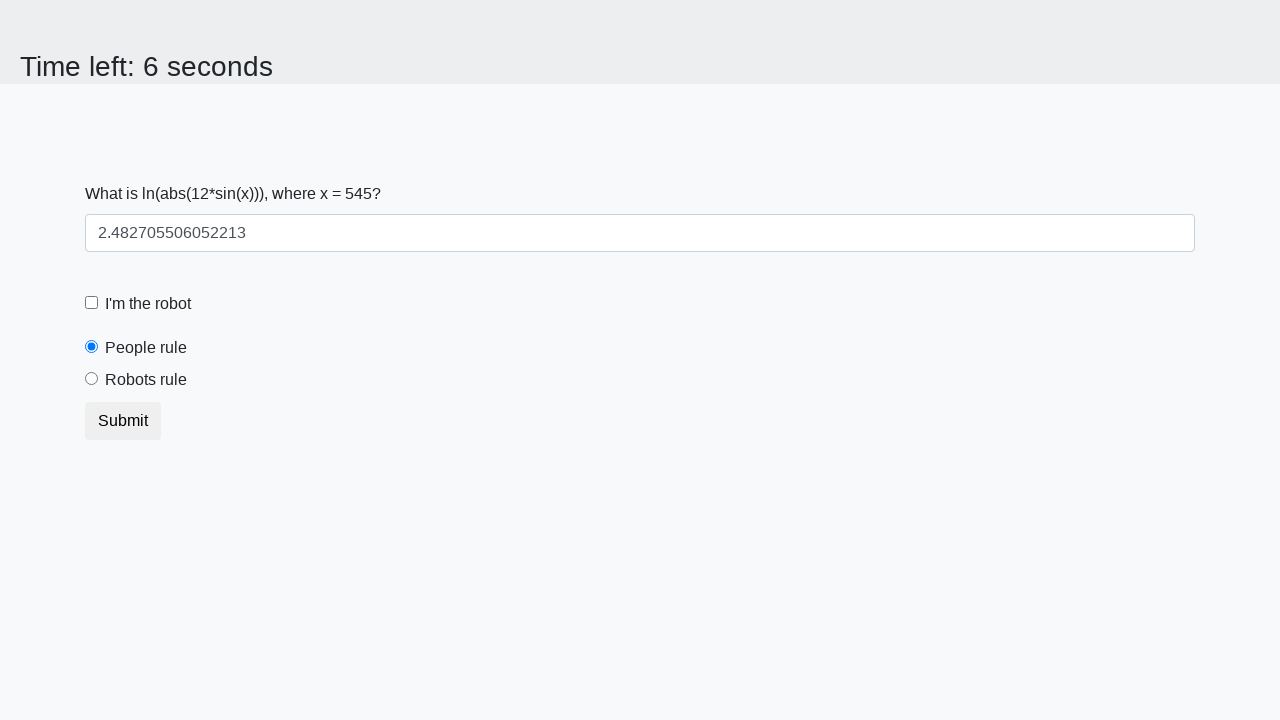

Clicked robot checkbox at (148, 304) on label[for='robotCheckbox']
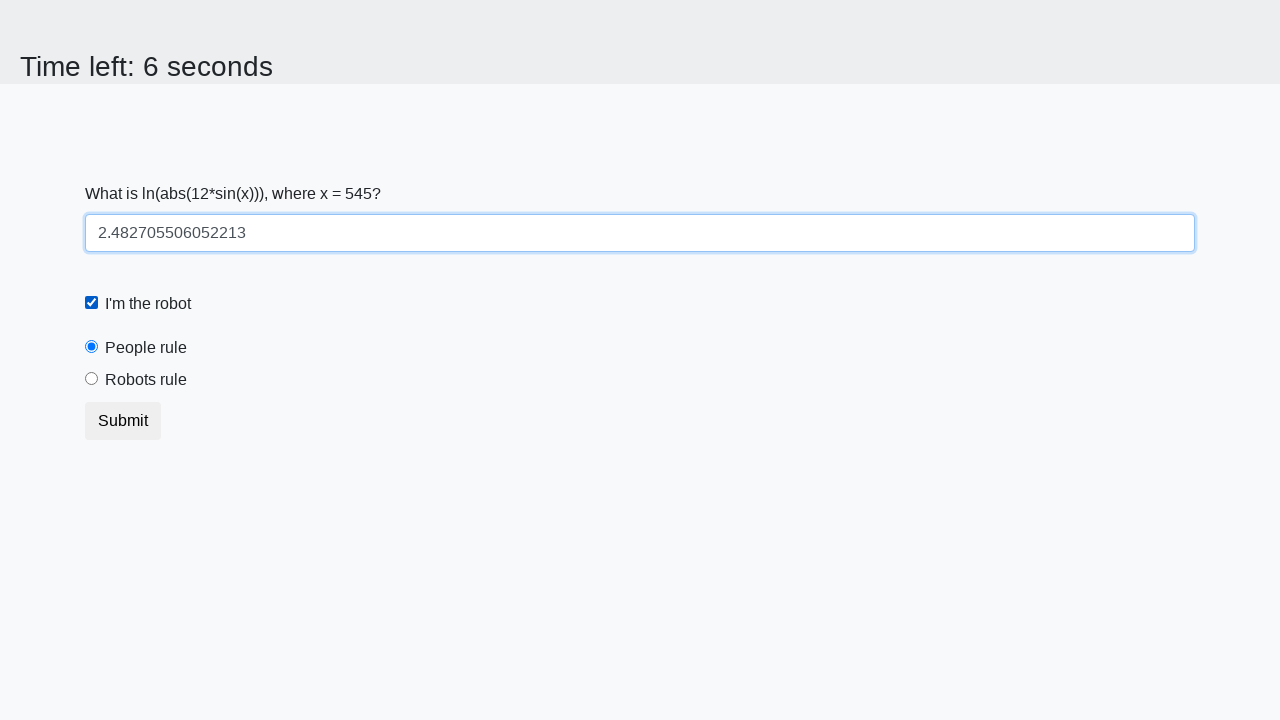

Clicked robots rule radio button at (146, 380) on label[for='robotsRule']
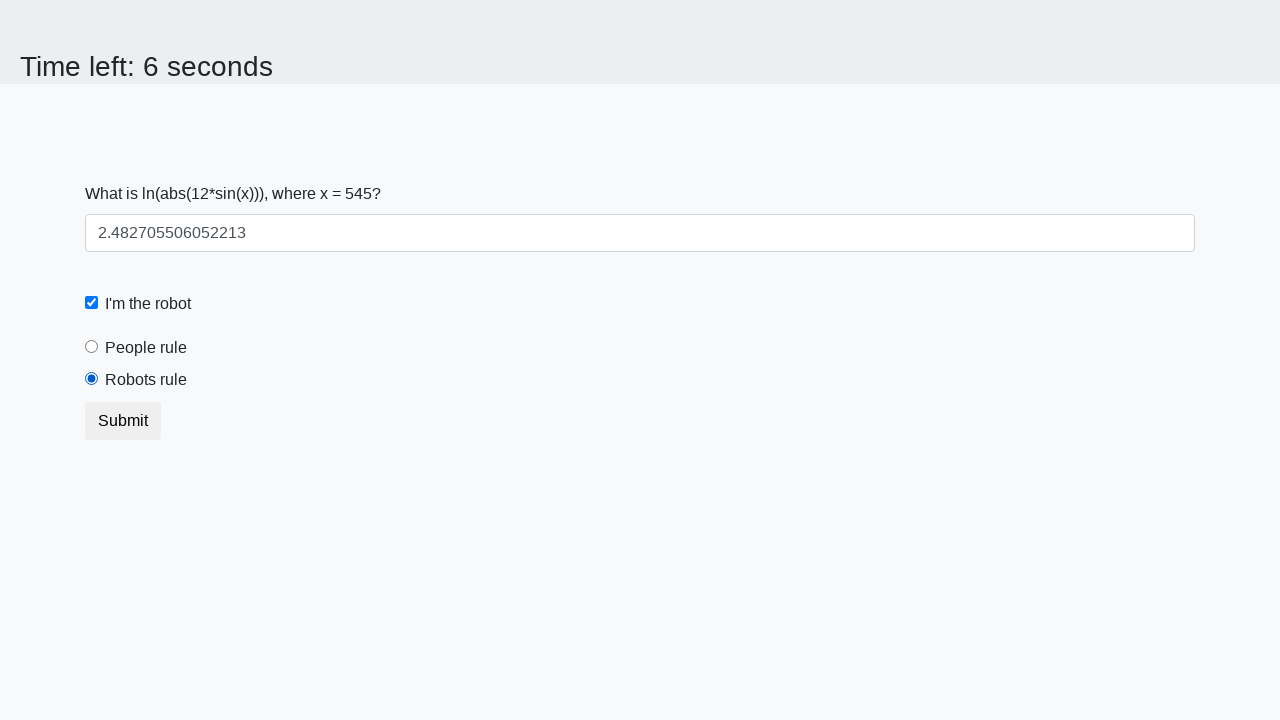

Clicked submit button to complete quiz at (123, 421) on .btn.btn-default
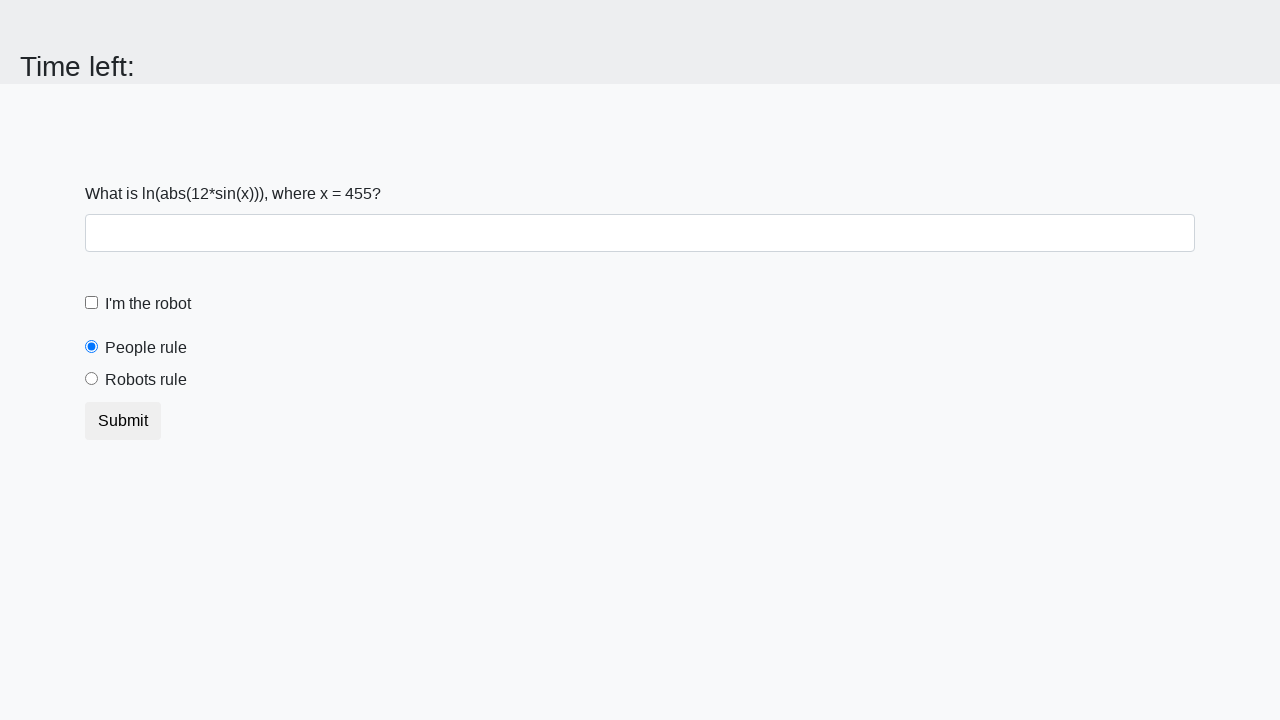

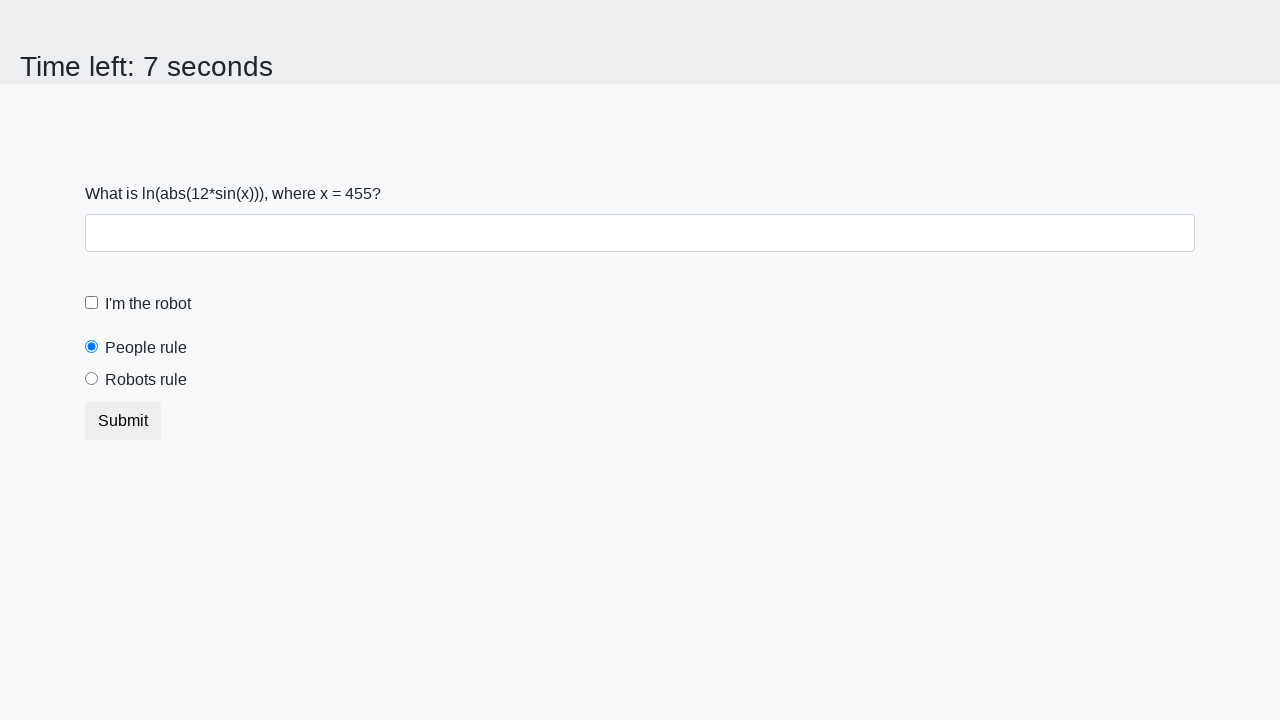